Tests dropdown selection functionality on OrangeHRM trial signup form by selecting a country from the dropdown menu

Starting URL: https://www.orangehrm.com/orangehrm-30-day-trial/

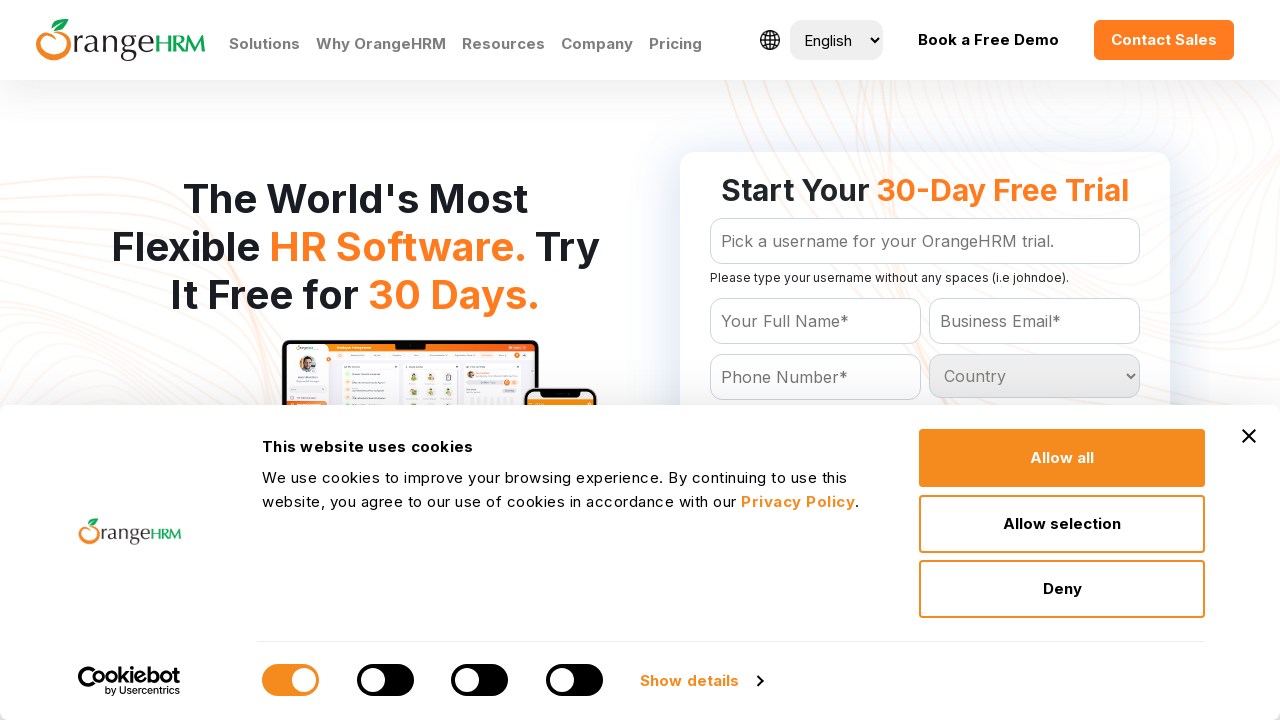

Navigated to OrangeHRM 30-day trial signup form
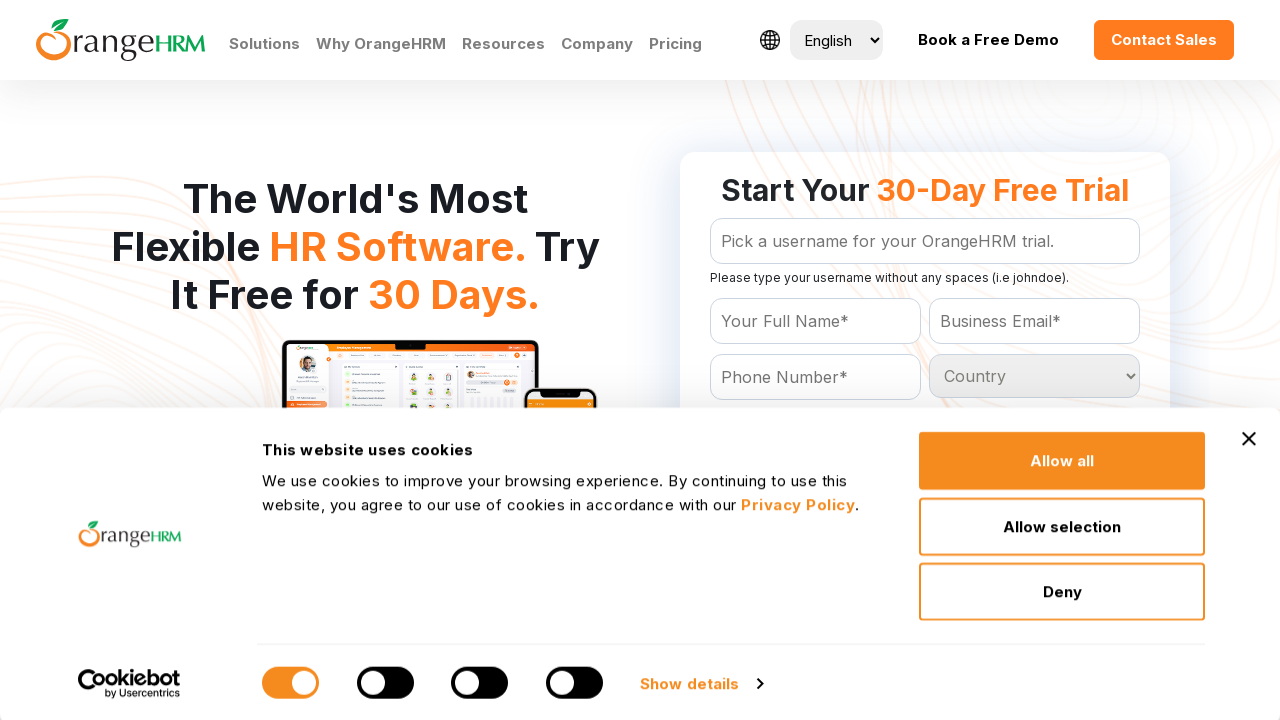

Selected 'Bangladesh' from the country dropdown menu on #Form_getForm_Country
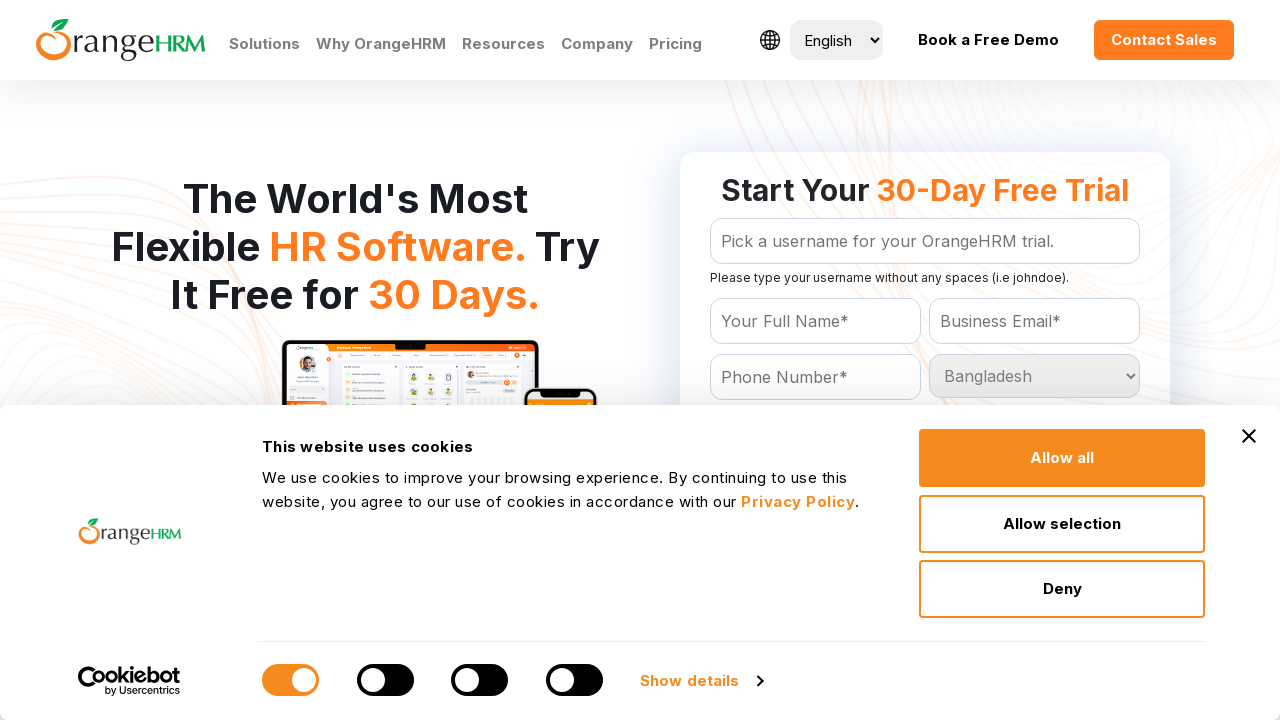

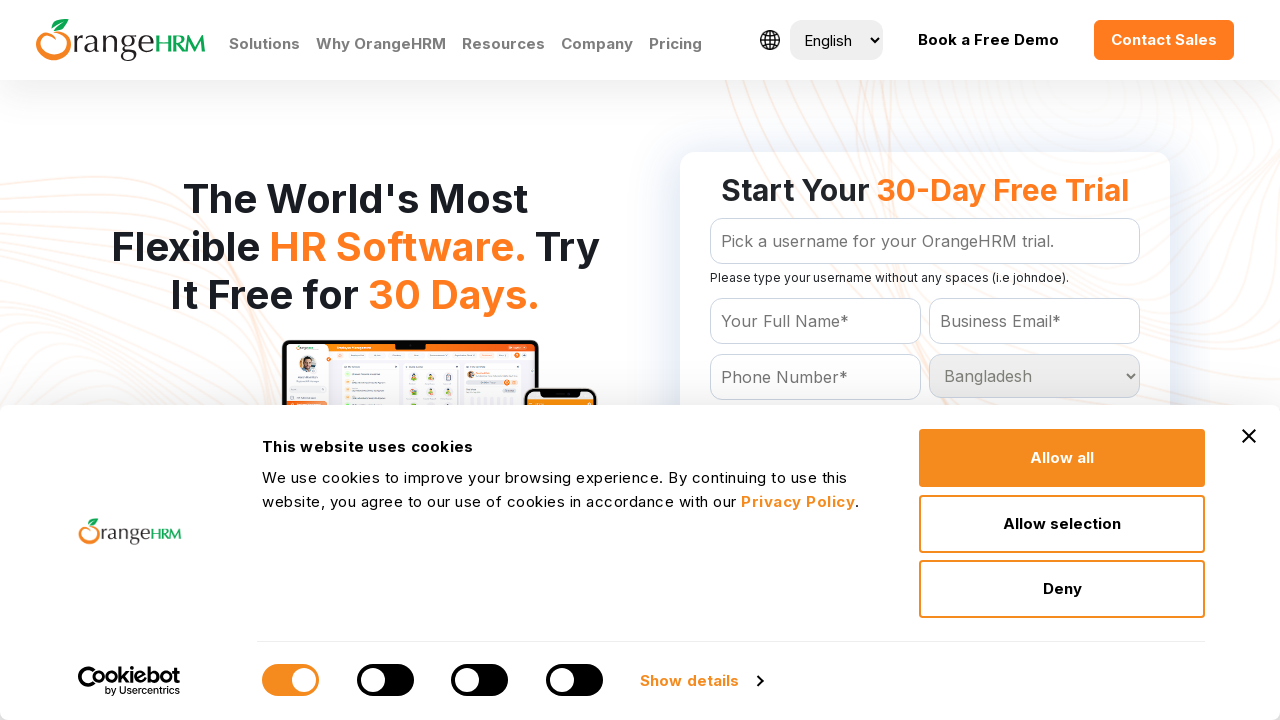